Tests a sequential button clicking activity where each button appears after clicking the previous one, waiting for visibility of each element before clicking, and verifying completion status at the end.

Starting URL: https://trainingbypackt.github.io/Beginning-Selenium/lesson_8/activity_8-B-1.html

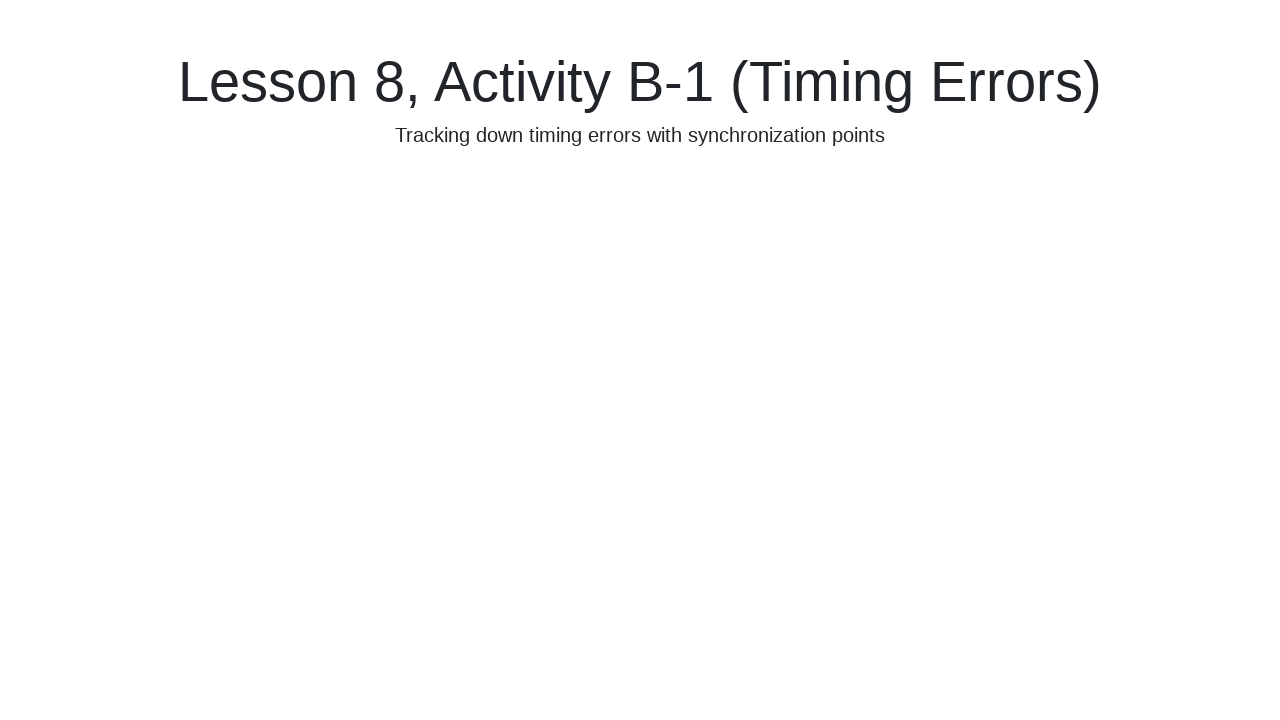

First button became visible
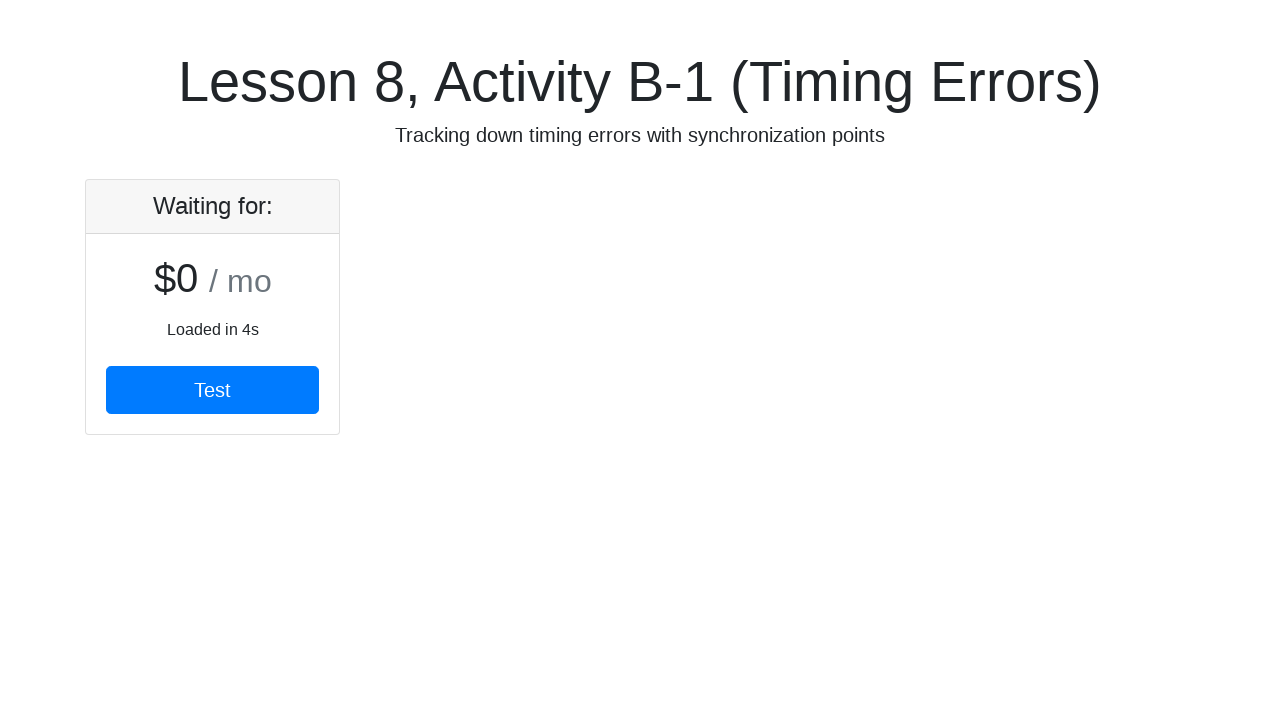

Clicked the first button at (212, 390) on #firstButton
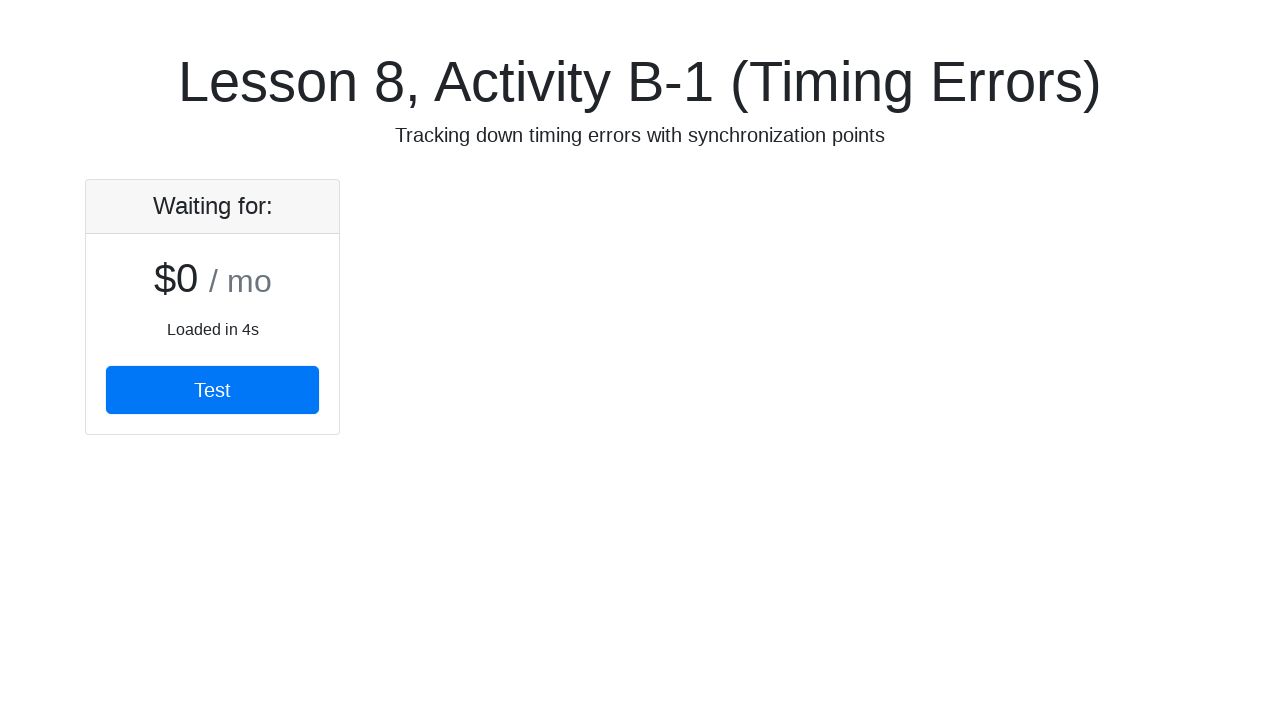

Second button became visible
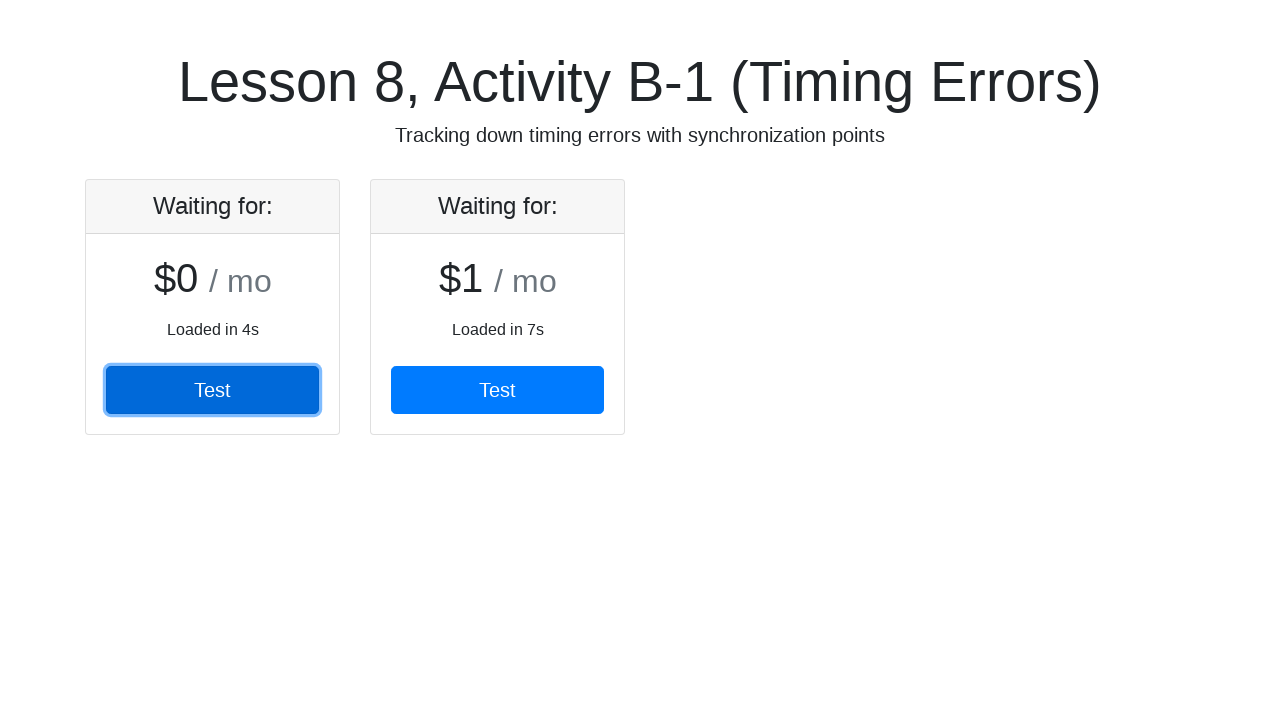

Clicked the second button at (498, 390) on #secondButton
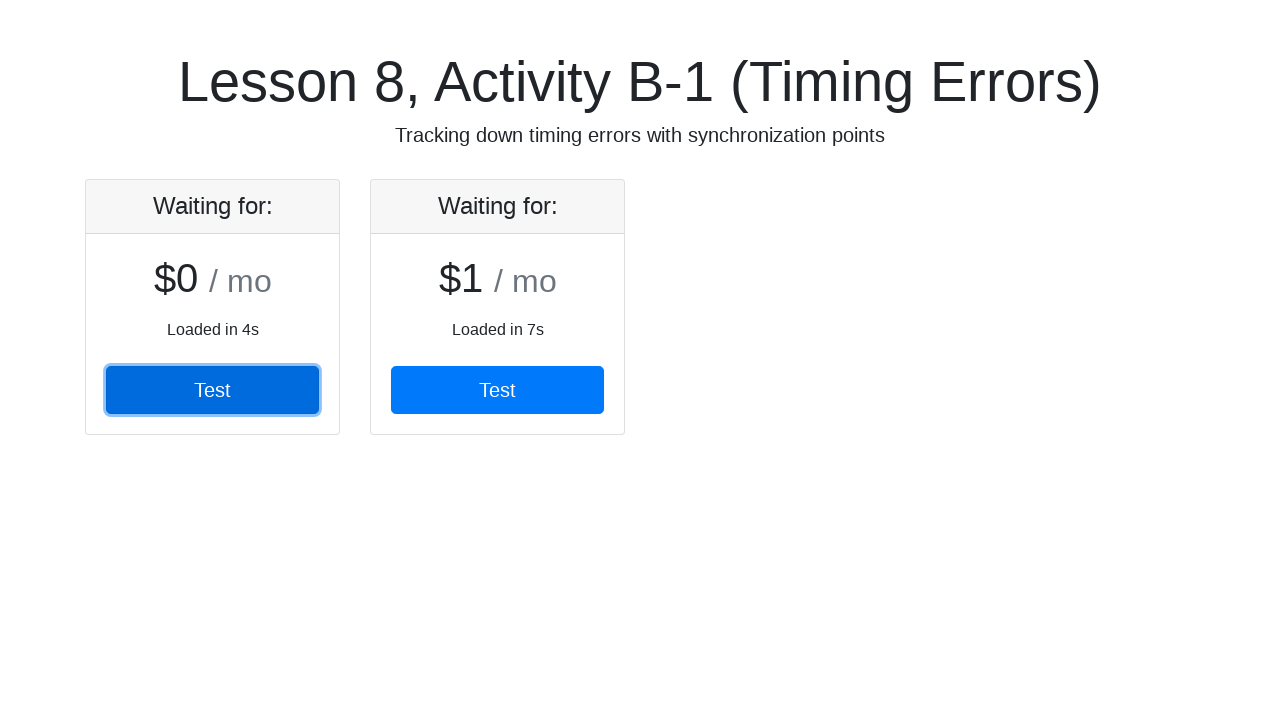

Third button became visible
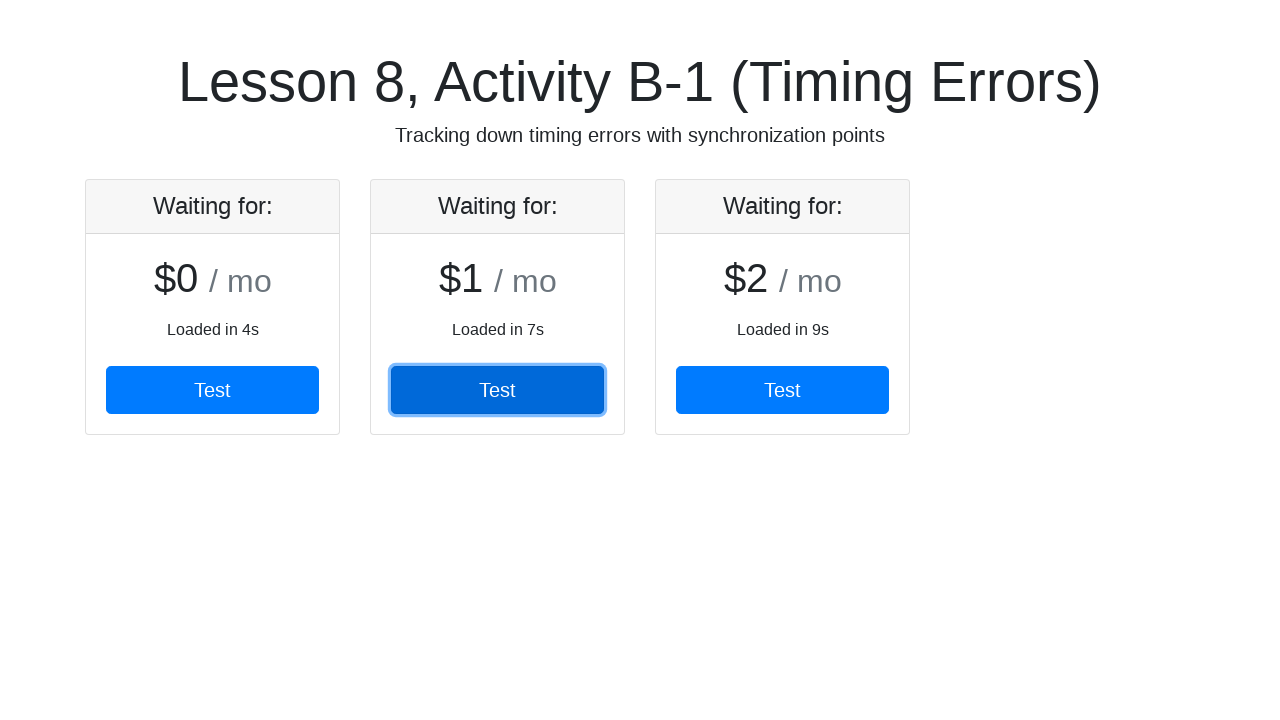

Clicked the third button at (782, 390) on #thirdButton
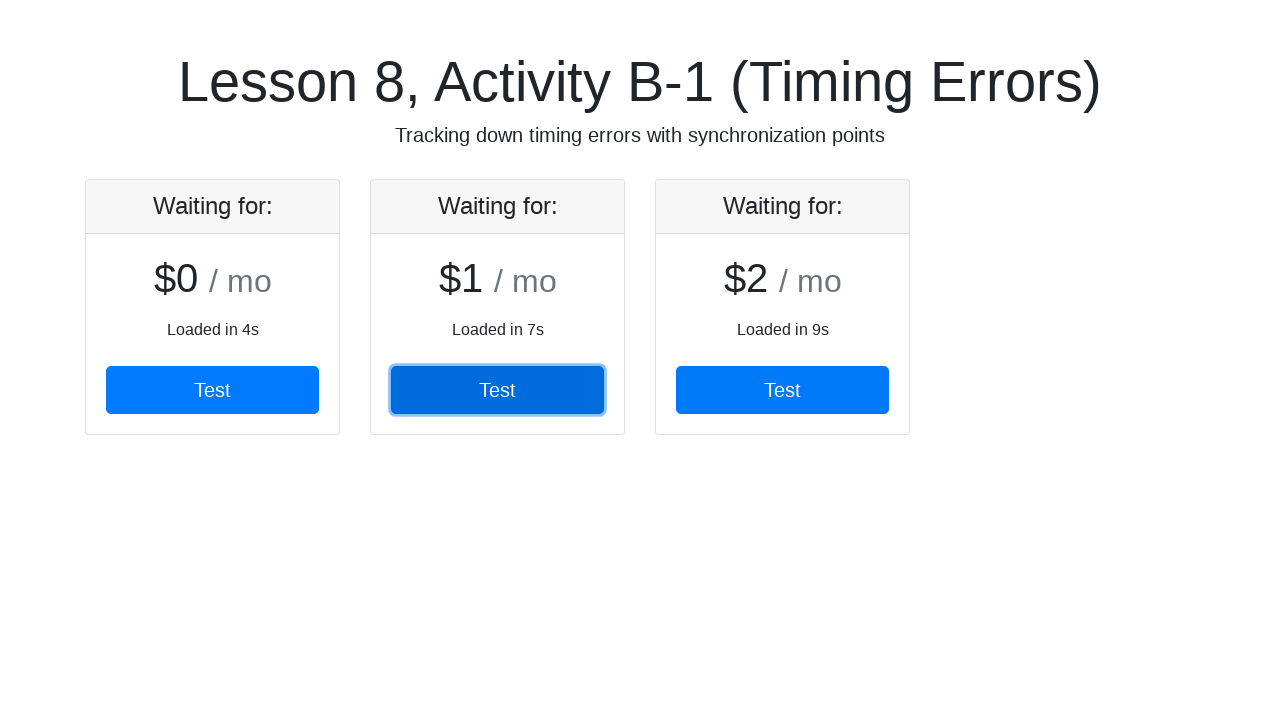

Fourth button became visible
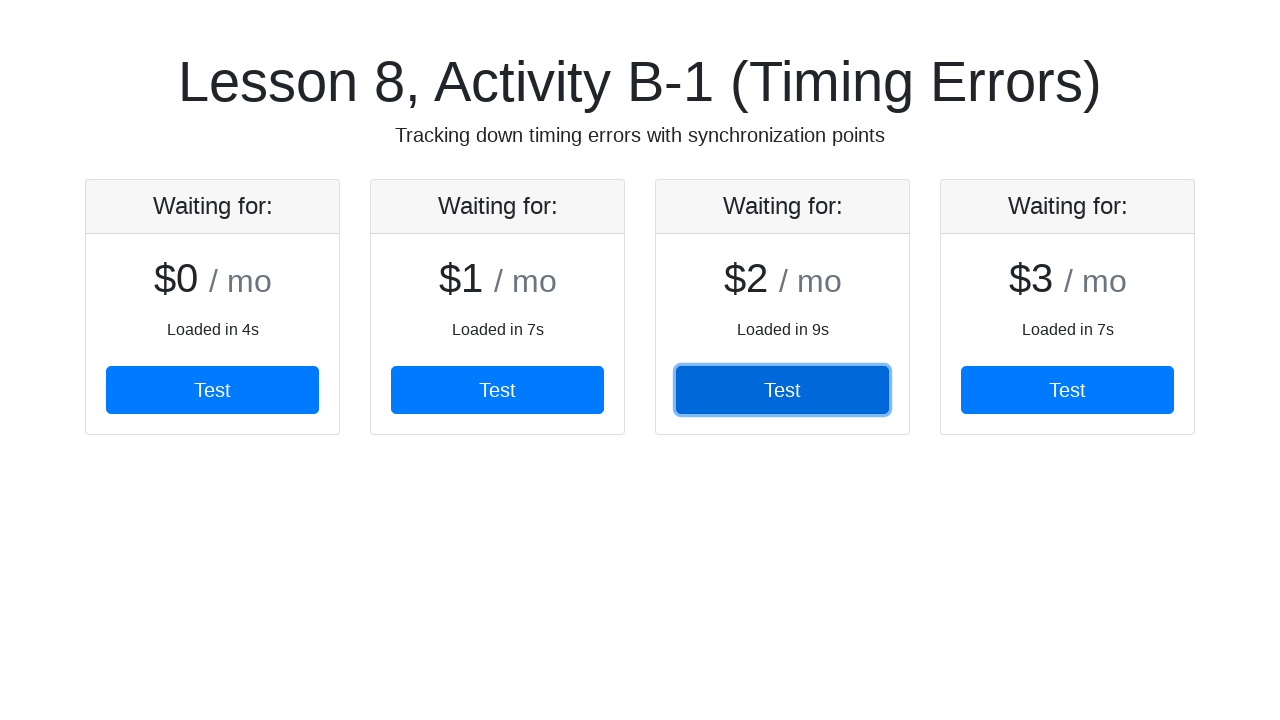

Clicked the fourth button at (1068, 390) on #fourthButton
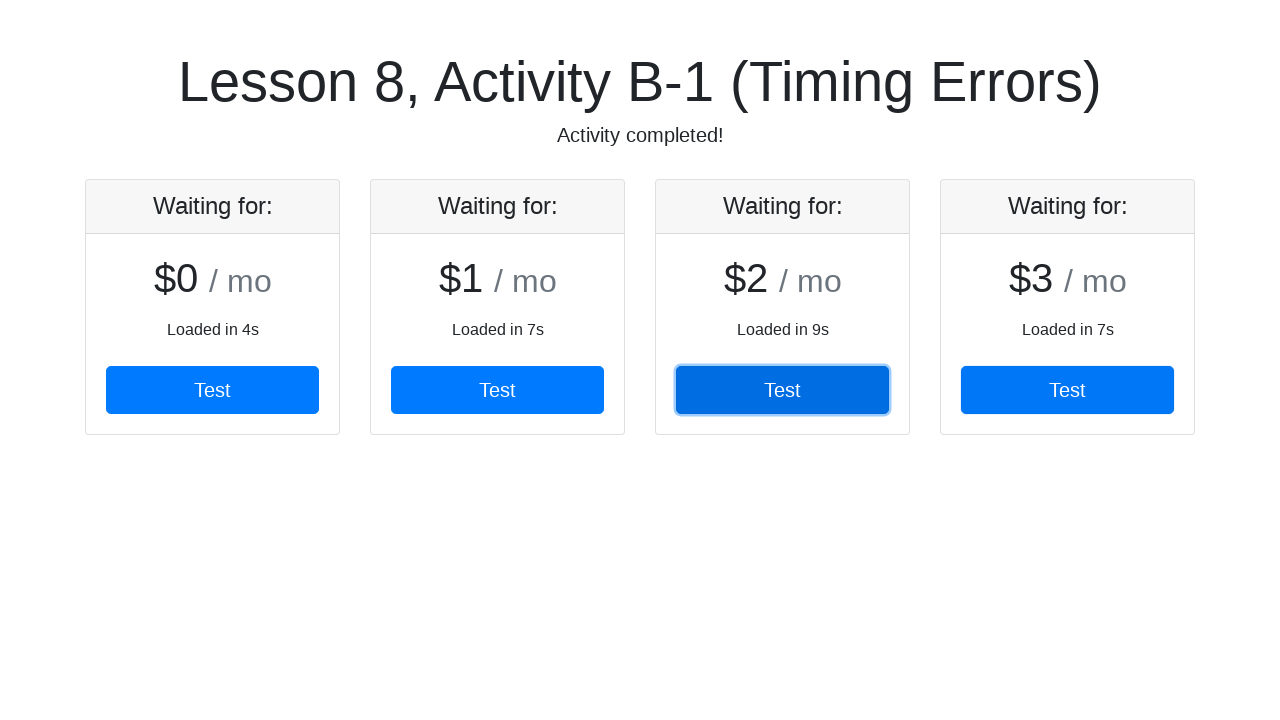

Activity completion message verified - all buttons clicked successfully
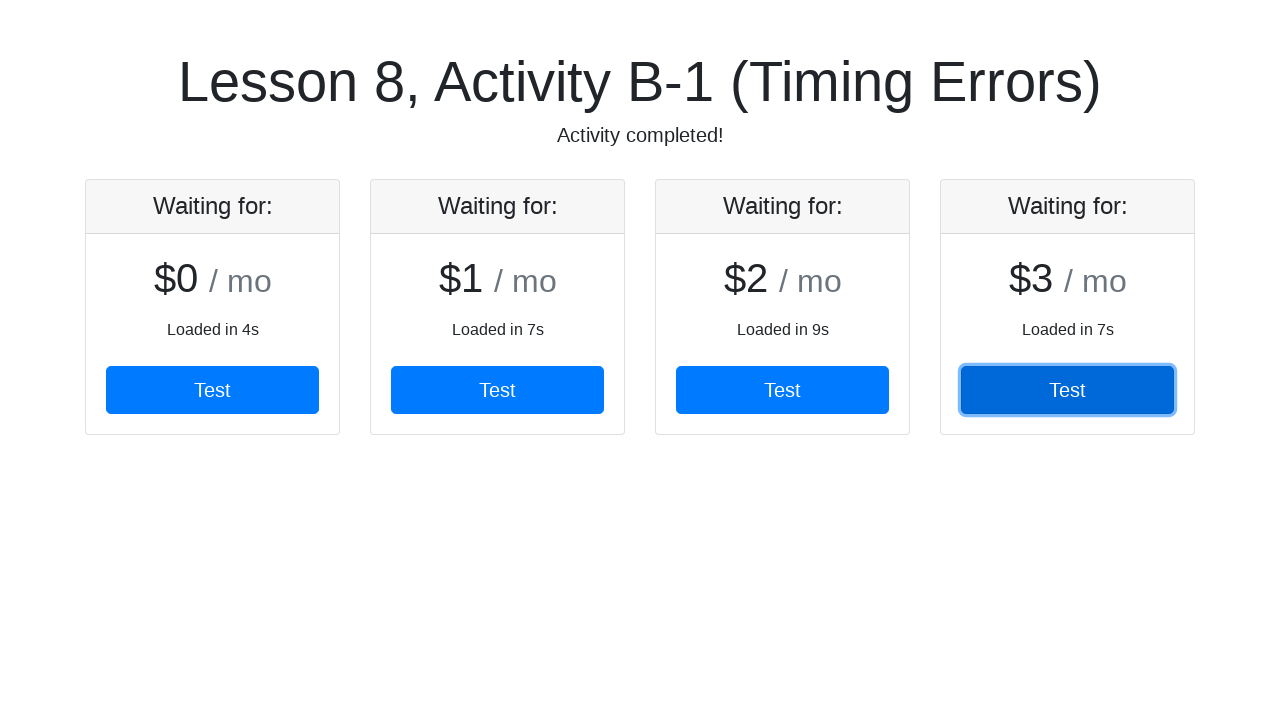

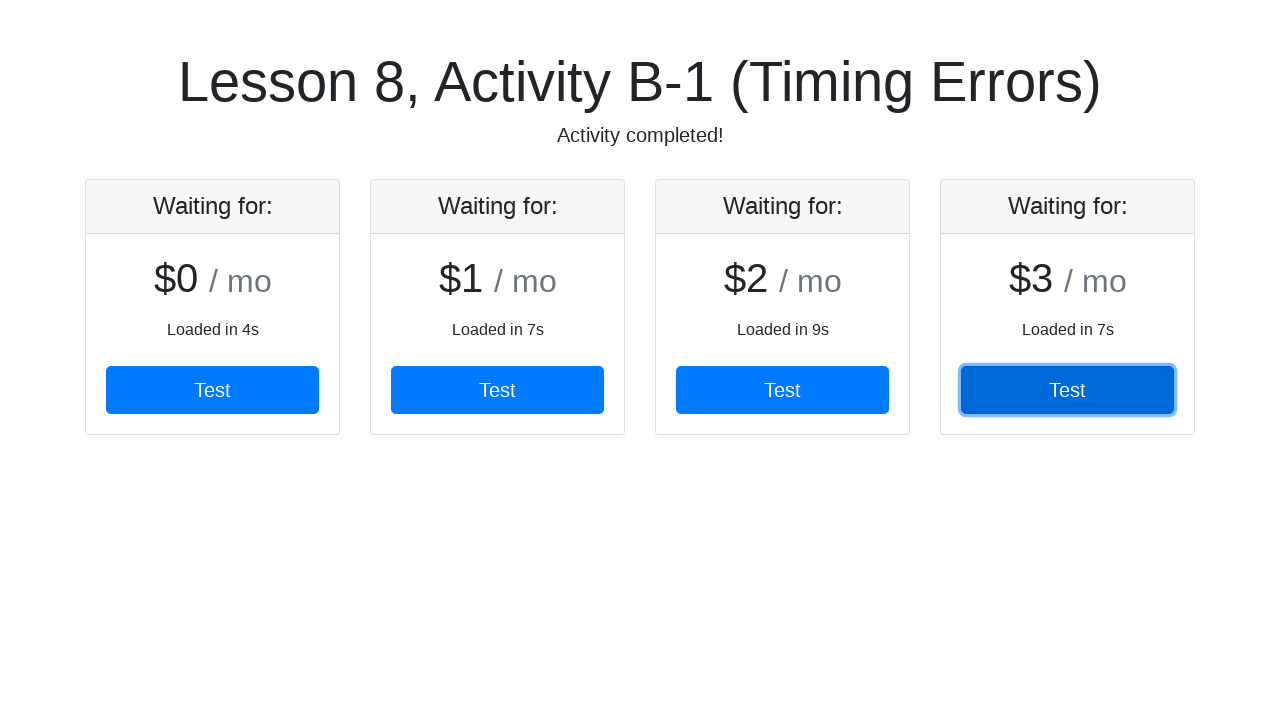